Tests DOM manipulation by navigating to a page and using JavaScript evaluation to modify the title text element's content.

Starting URL: https://nikita-filonov.github.io/qa-automation-engineer-ui-course/#/auth/login

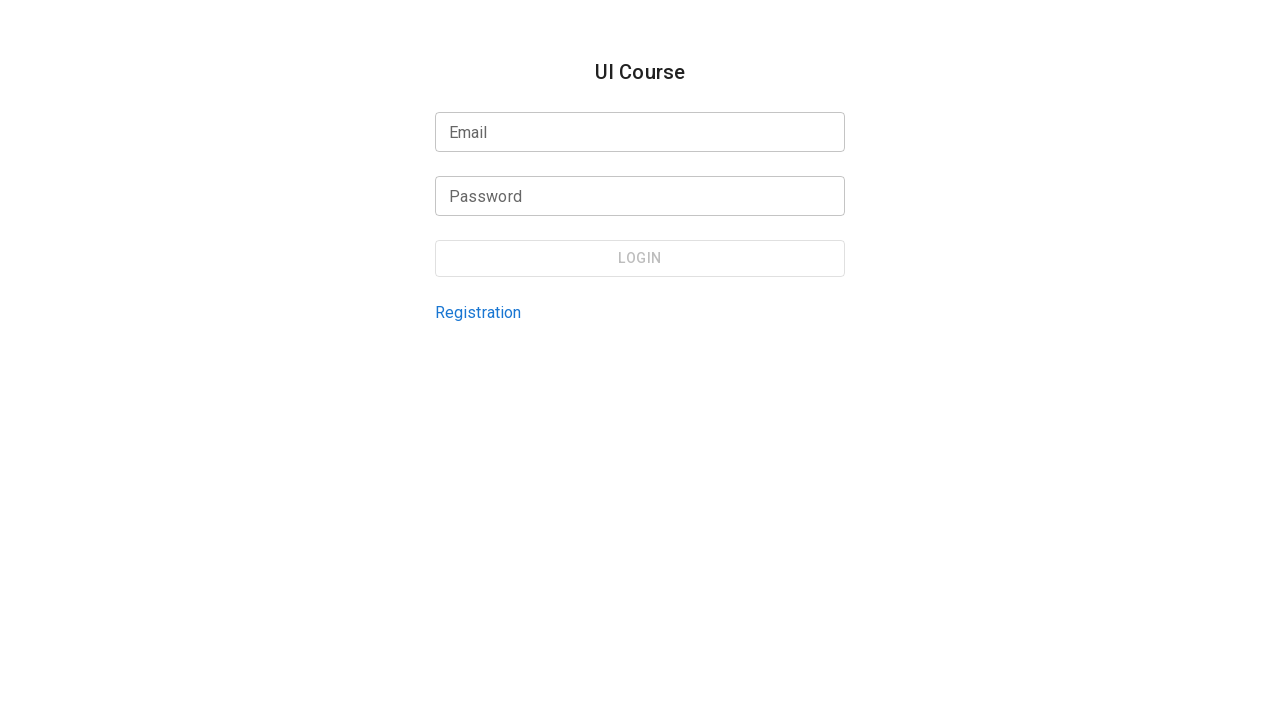

Navigated to login page
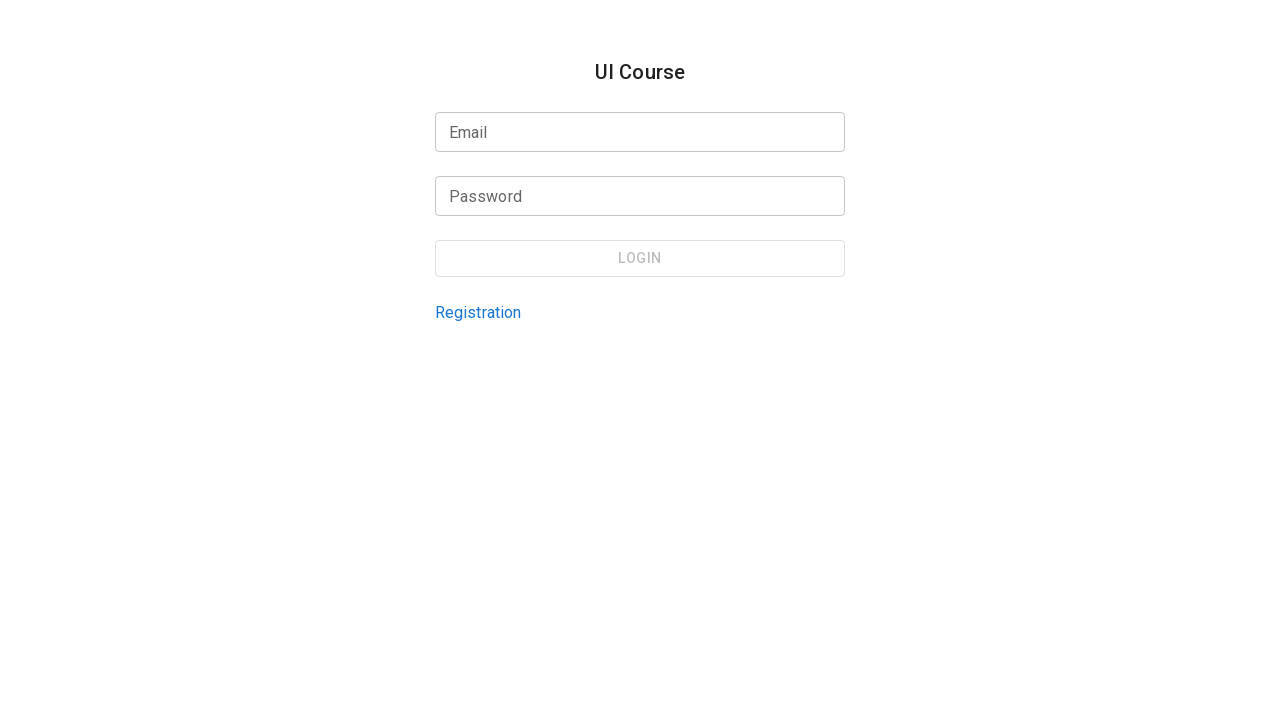

Modified title text element content using JavaScript evaluation
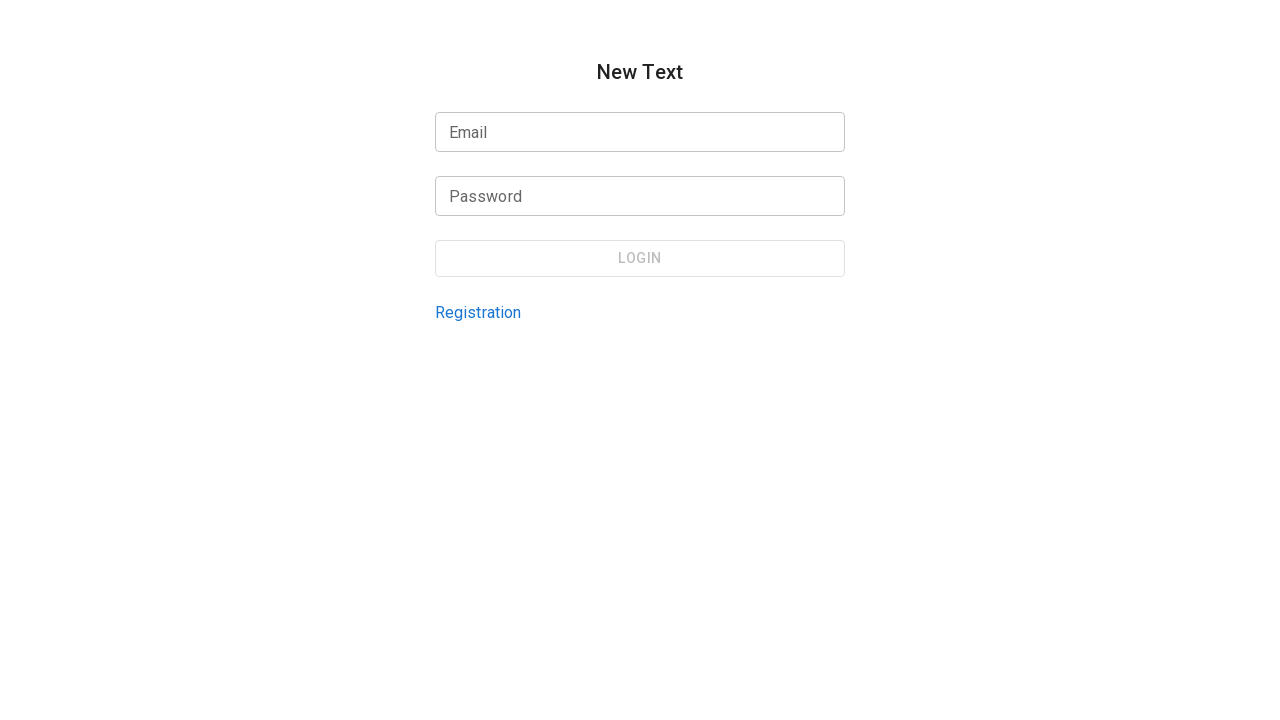

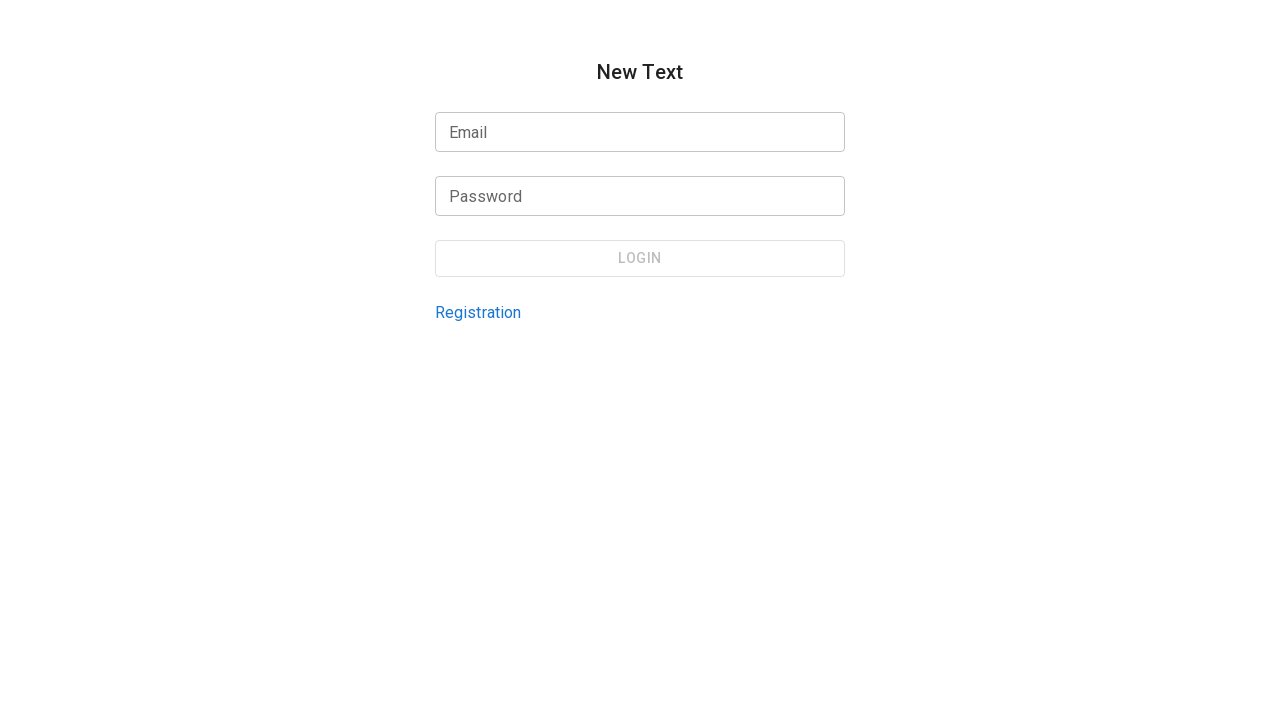